Tests switching between All, Active, and Completed filters

Starting URL: https://demo.playwright.dev/todomvc

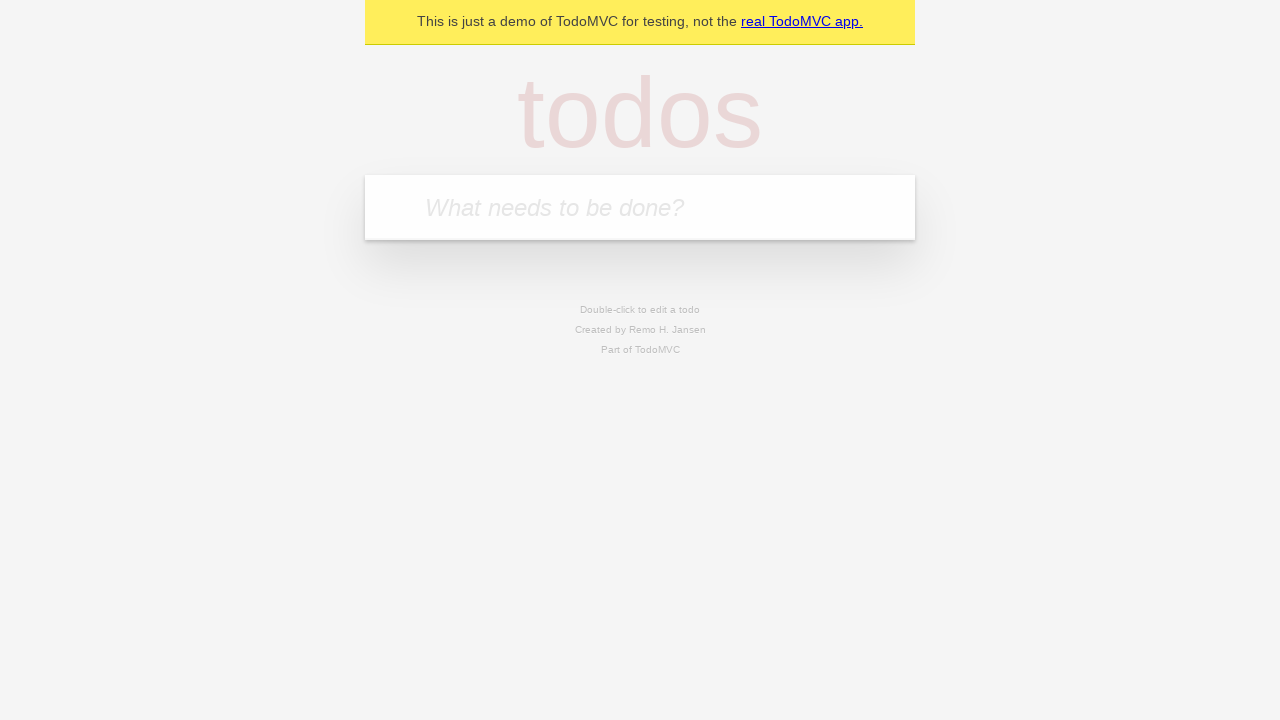

Filled todo input with 'buy some cheese' on internal:attr=[placeholder="What needs to be done?"i]
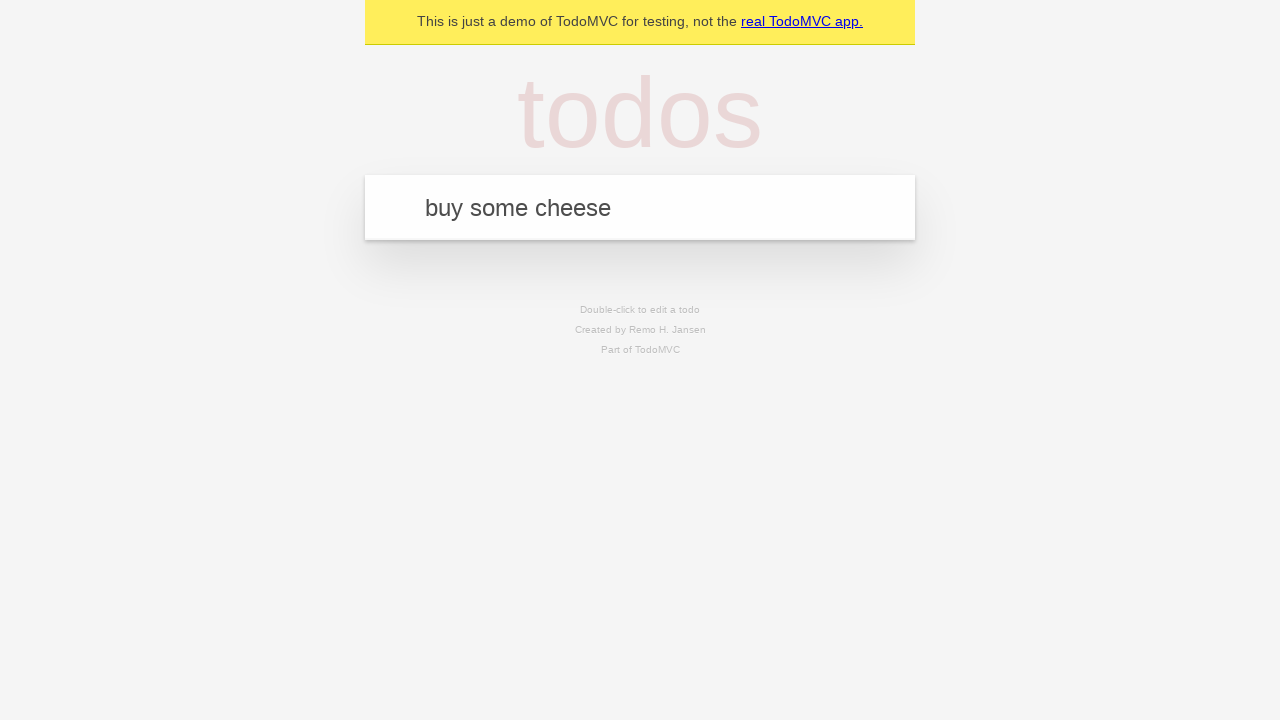

Pressed Enter to add 'buy some cheese' to the todo list on internal:attr=[placeholder="What needs to be done?"i]
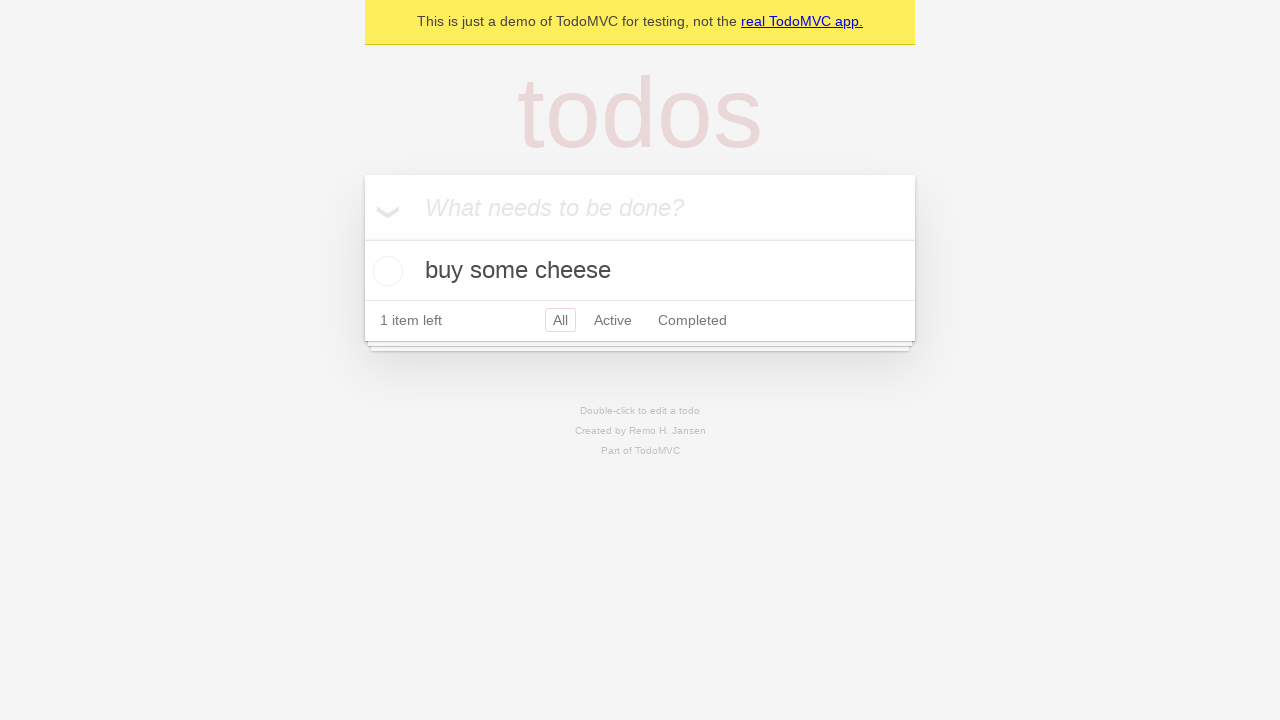

Filled todo input with 'feed the cat' on internal:attr=[placeholder="What needs to be done?"i]
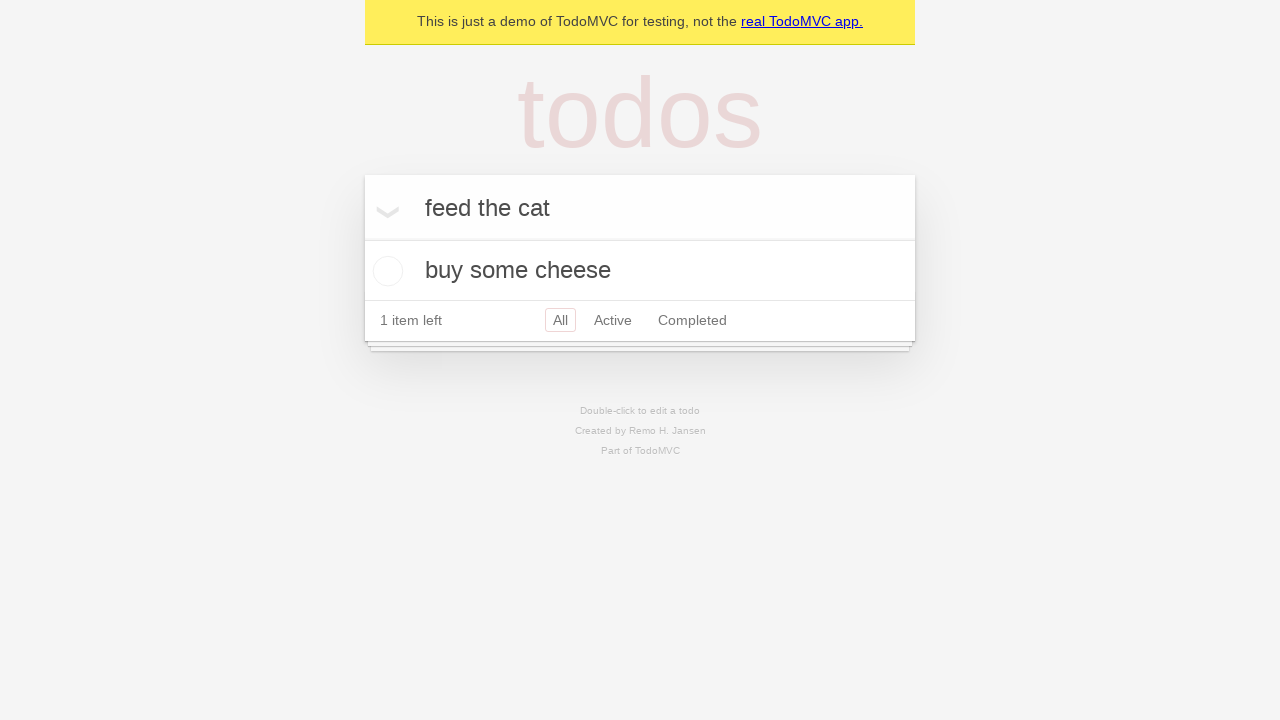

Pressed Enter to add 'feed the cat' to the todo list on internal:attr=[placeholder="What needs to be done?"i]
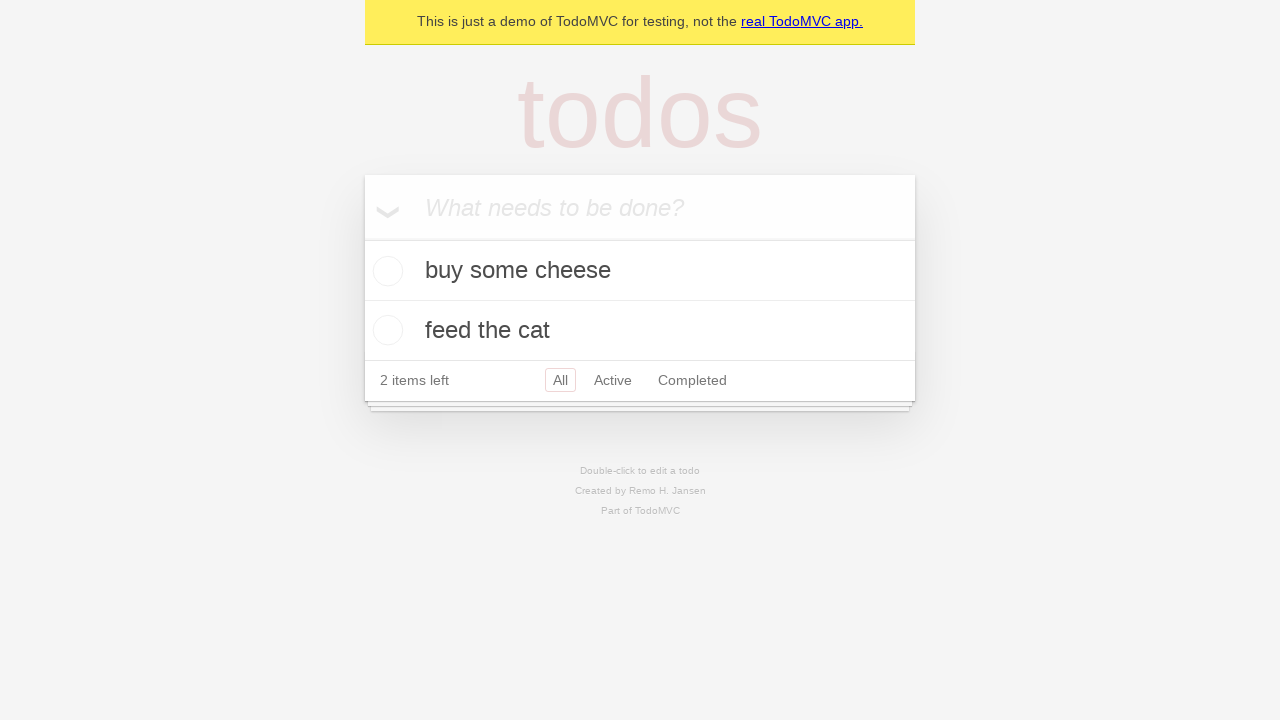

Filled todo input with 'book a doctors appointment' on internal:attr=[placeholder="What needs to be done?"i]
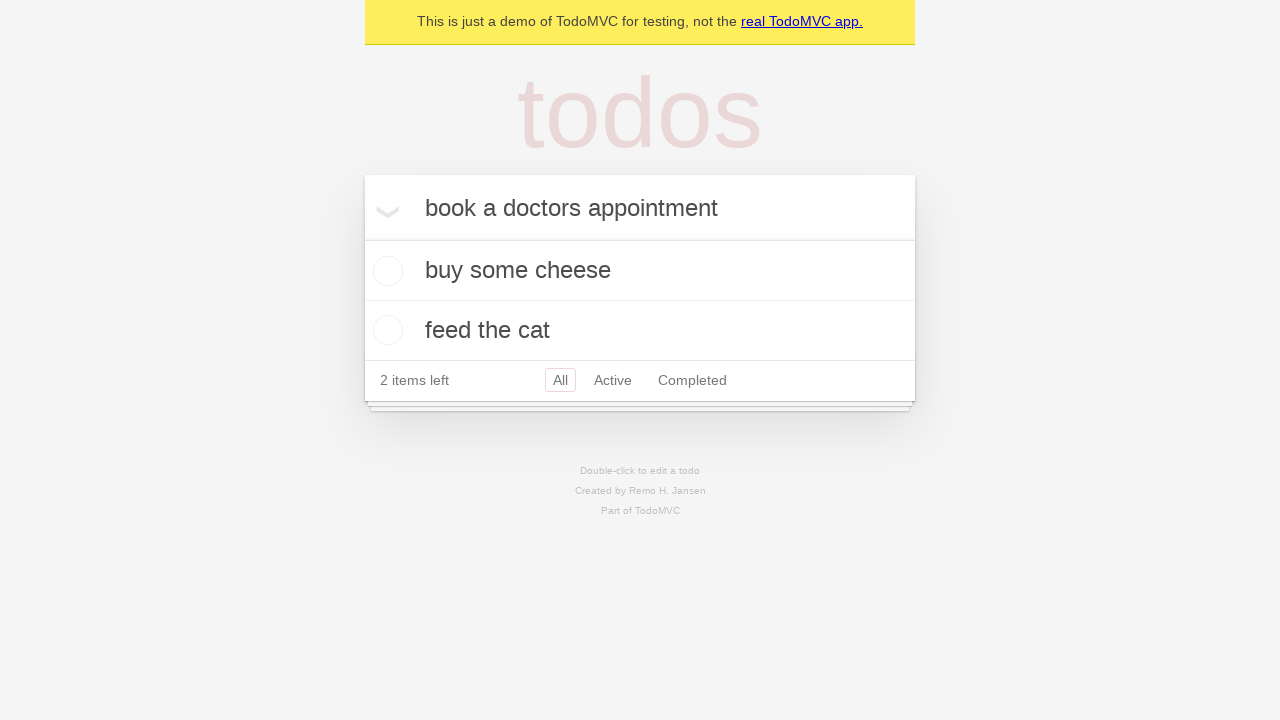

Pressed Enter to add 'book a doctors appointment' to the todo list on internal:attr=[placeholder="What needs to be done?"i]
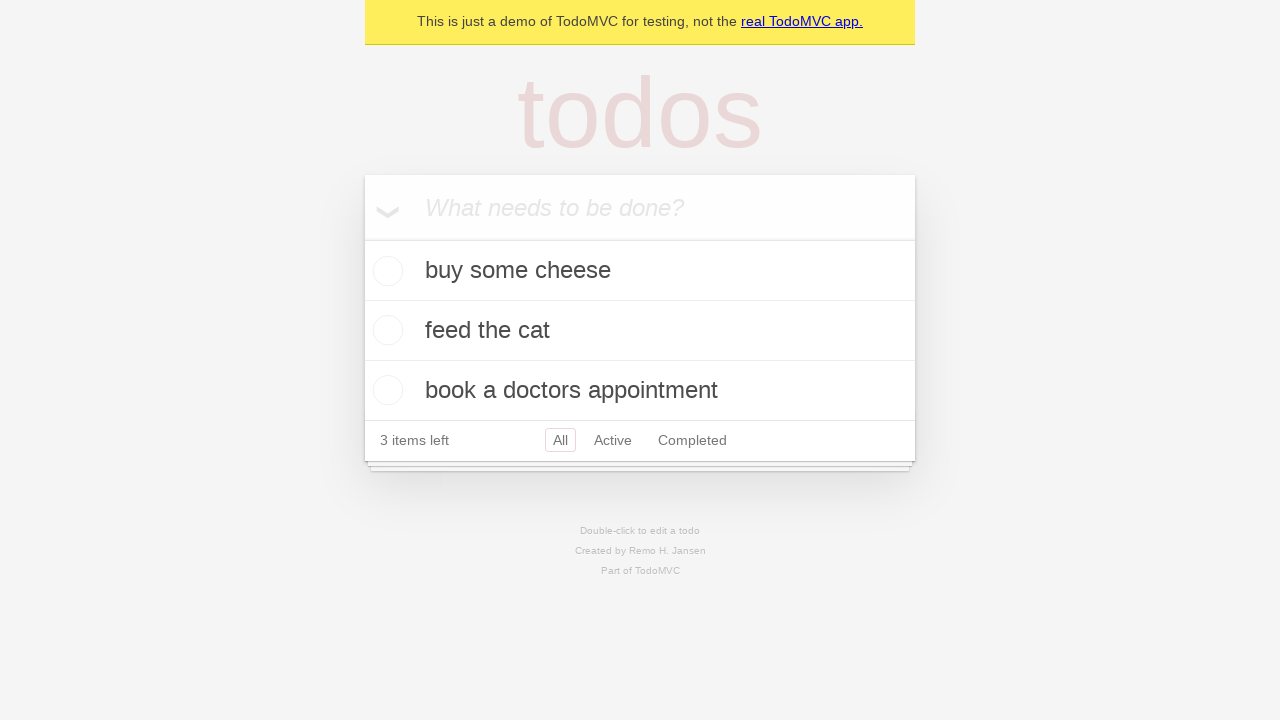

Checked the checkbox for the second todo item at (385, 330) on internal:testid=[data-testid="todo-item"s] >> nth=1 >> internal:role=checkbox
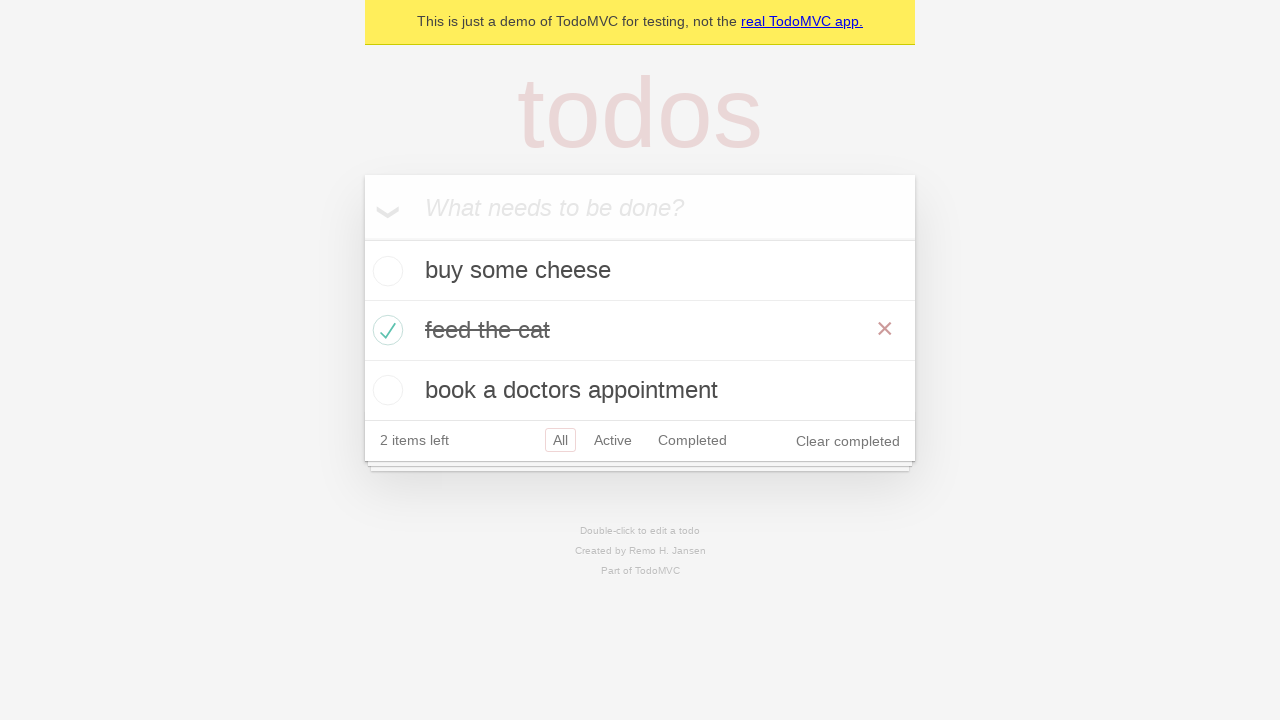

Clicked the 'Active' filter link at (613, 440) on internal:role=link[name="Active"i]
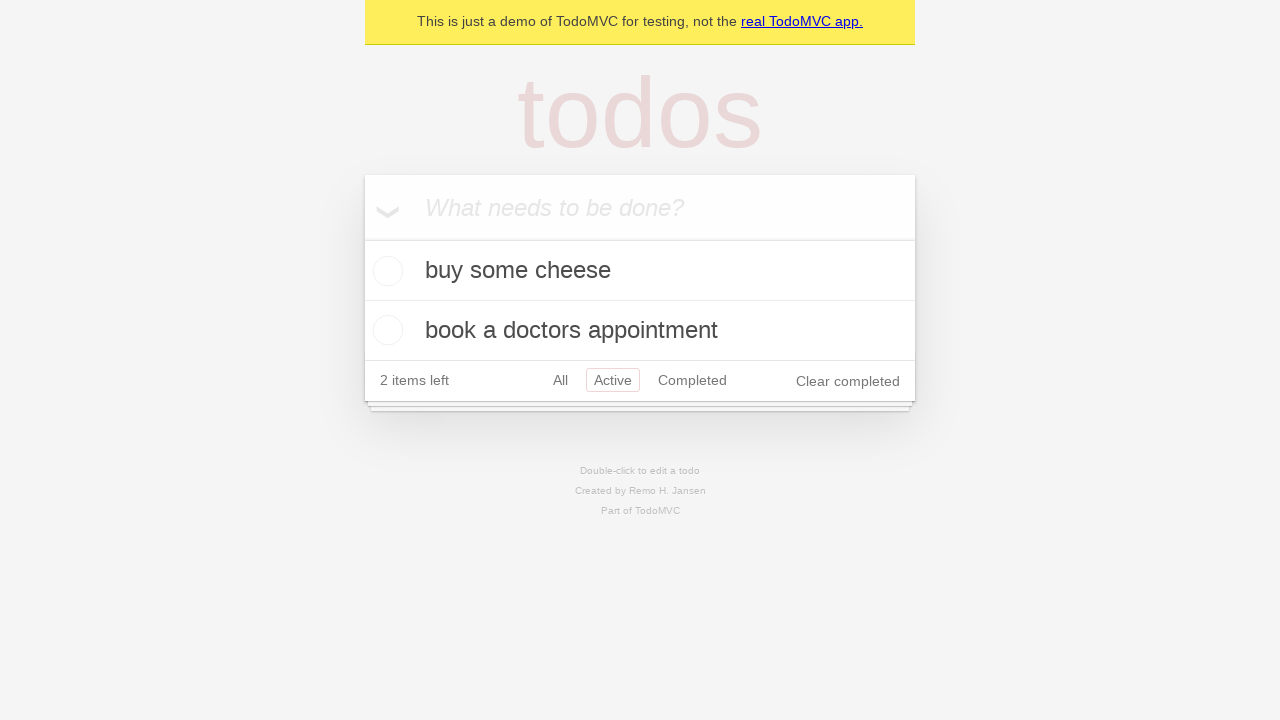

Clicked the 'Completed' filter link at (692, 380) on internal:role=link[name="Completed"i]
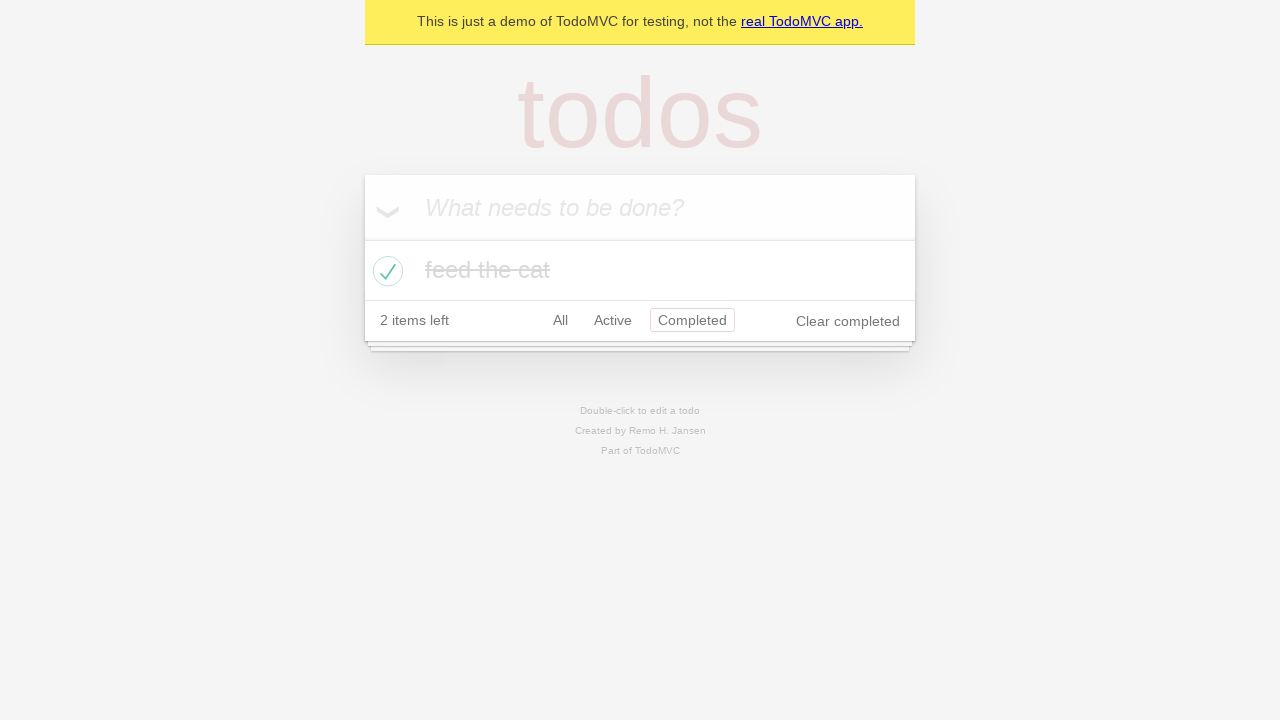

Clicked the 'All' filter link to display all items at (560, 320) on internal:role=link[name="All"i]
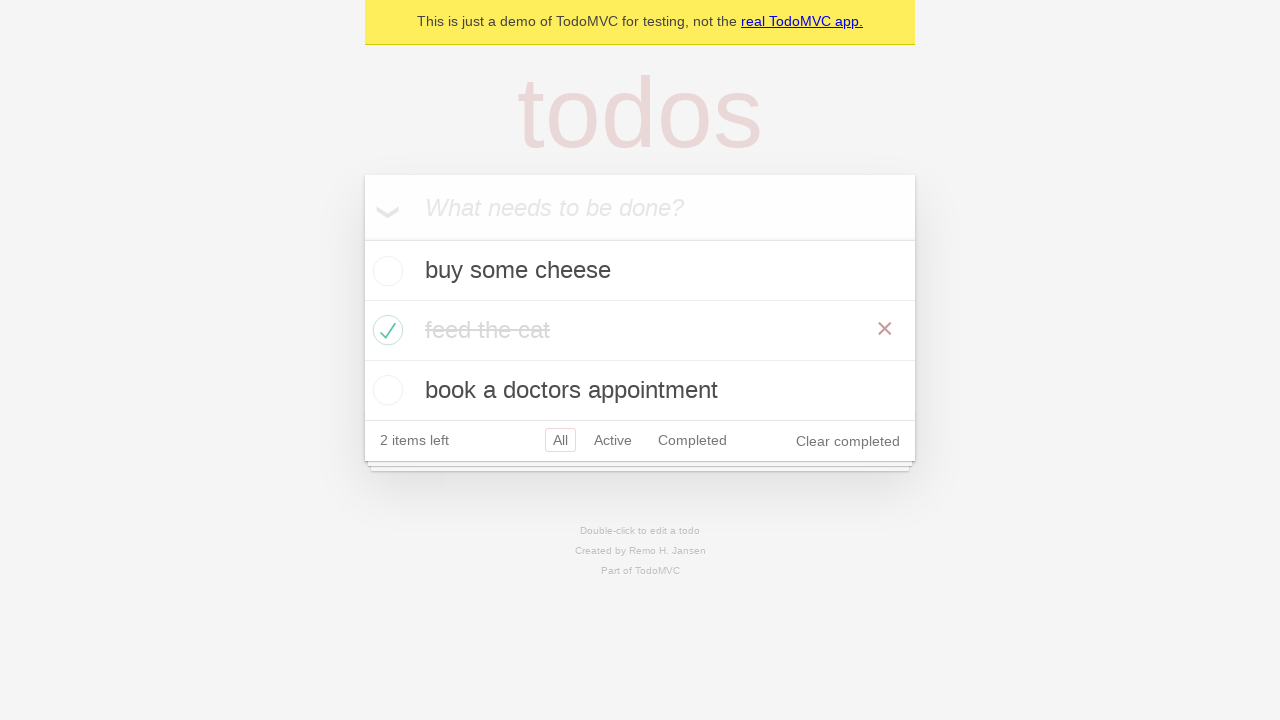

Verified that todo items are visible on the page
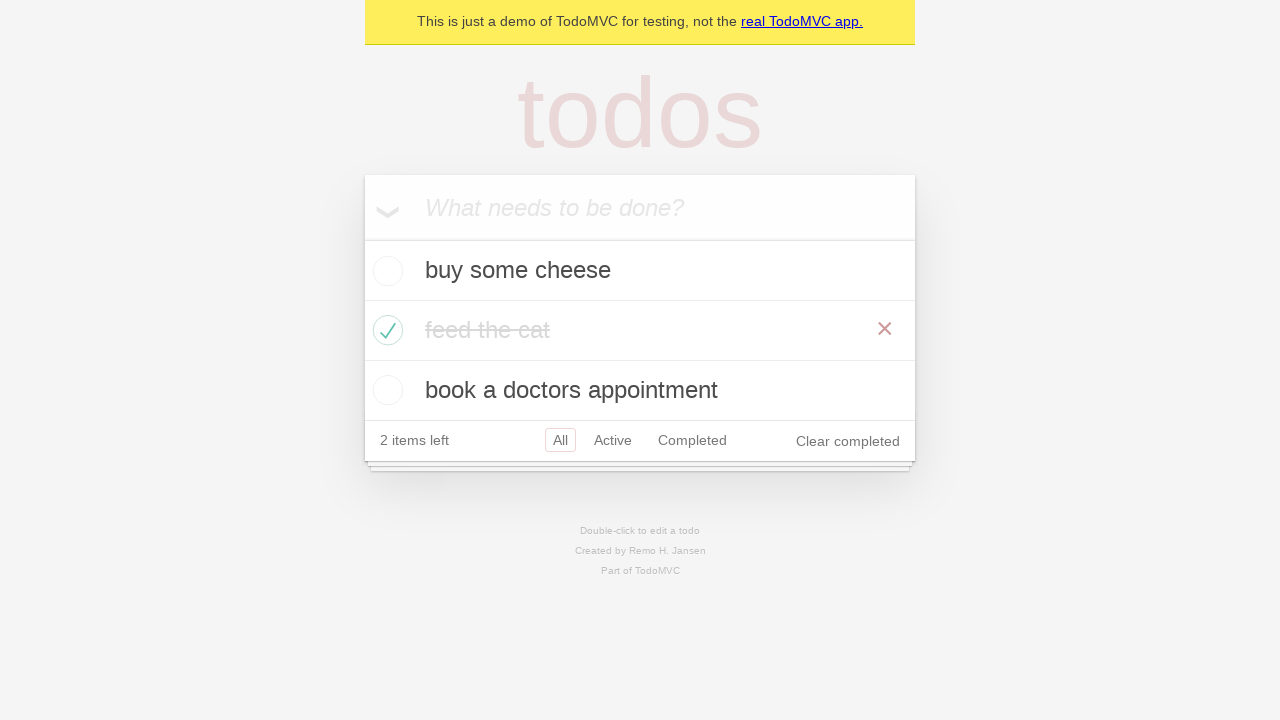

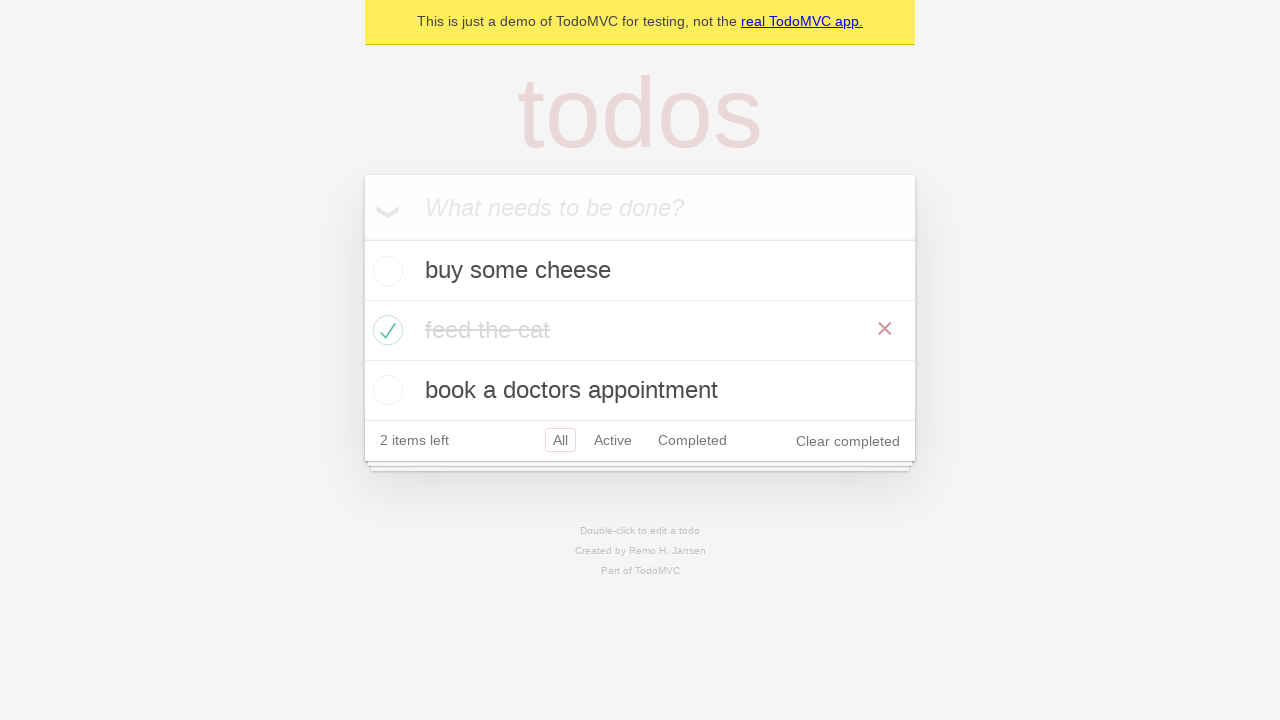